Tests searchable dropdown by typing and selecting country names from the dropdown

Starting URL: https://react.semantic-ui.com/maximize/dropdown-example-search-selection/

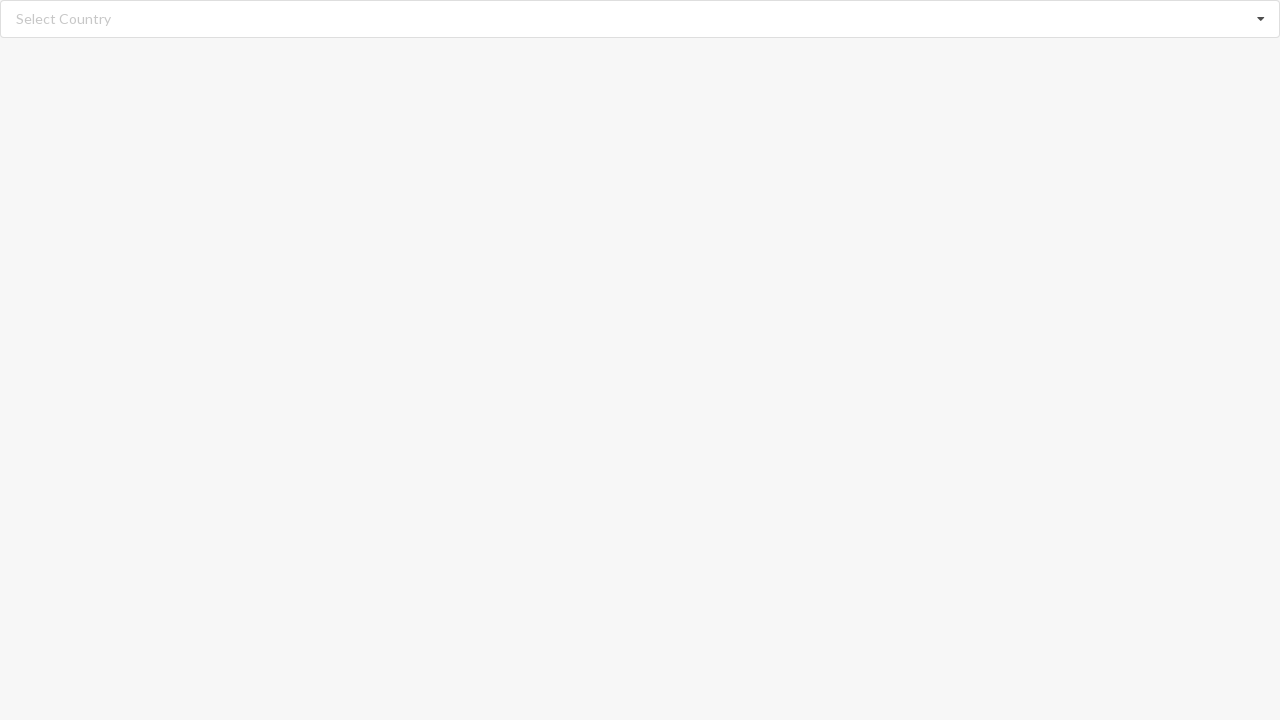

Typed 'Algeria' into the searchable dropdown input on //input[@class='search']
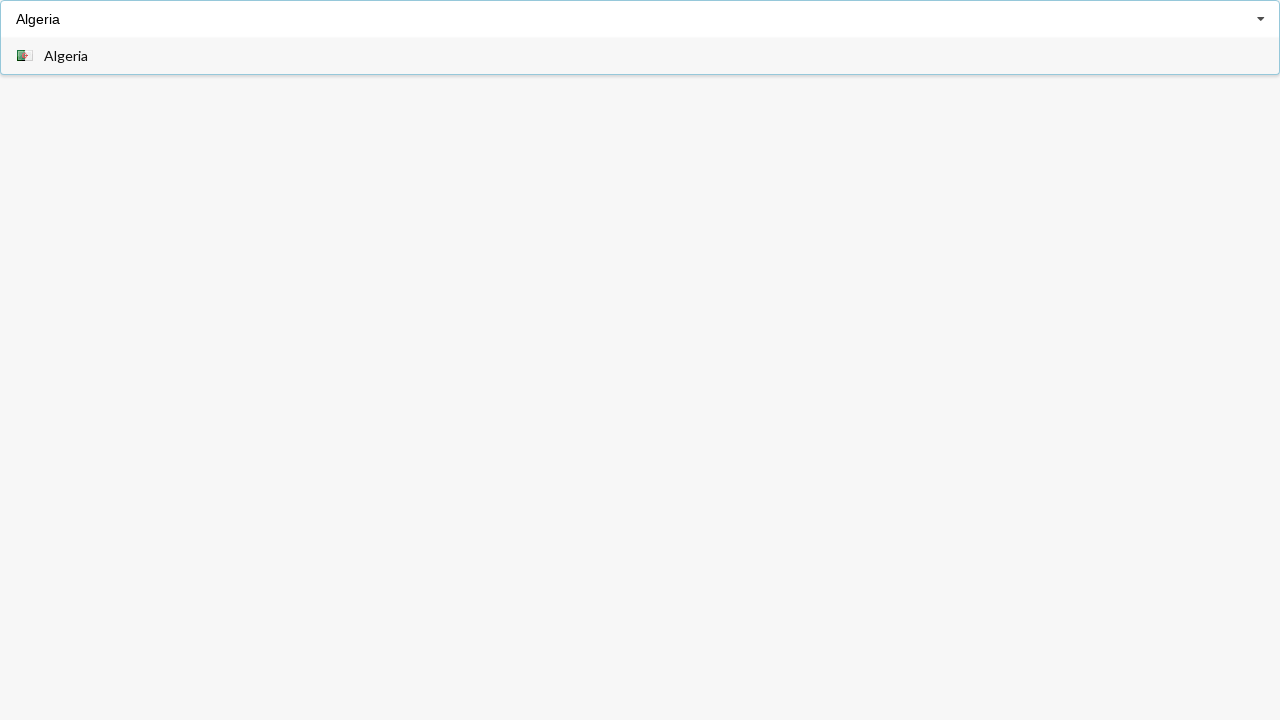

Selected 'Algeria' from the dropdown list at (66, 56) on xpath=//div[@role='listbox']//span[@class='text' and text()='Algeria']
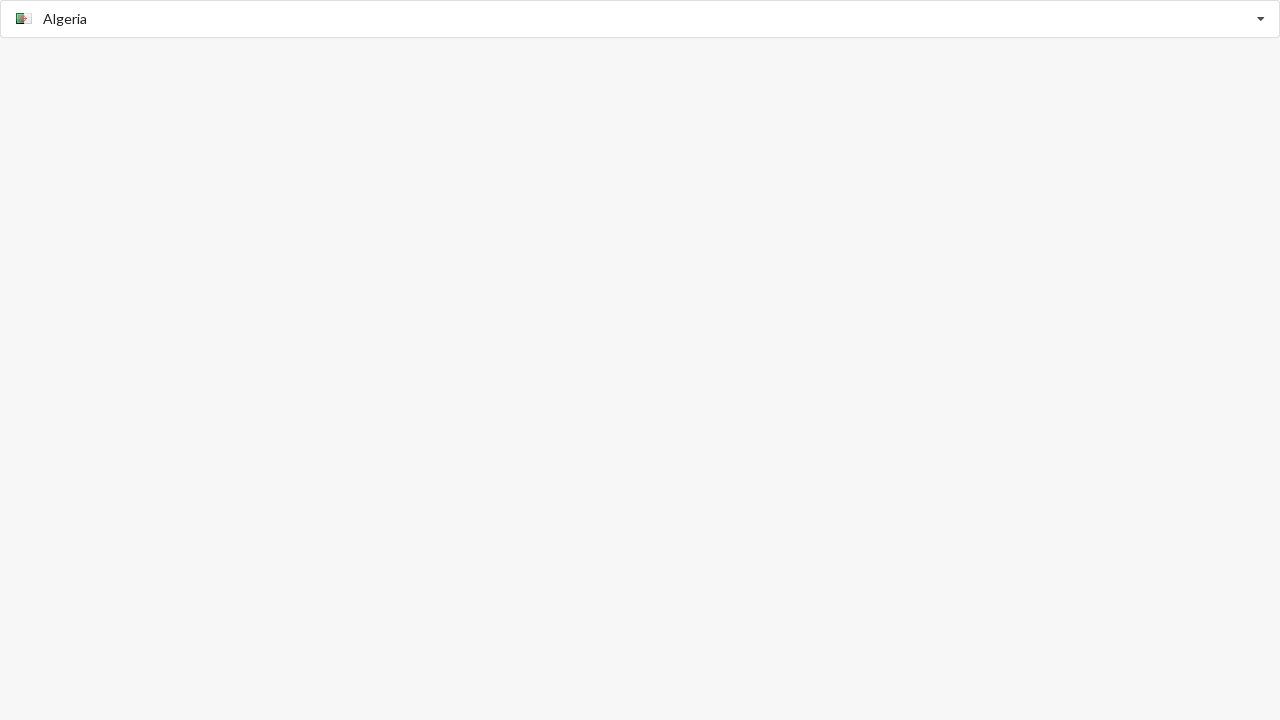

Typed 'Bangladesh' into the searchable dropdown input on //input[@class='search']
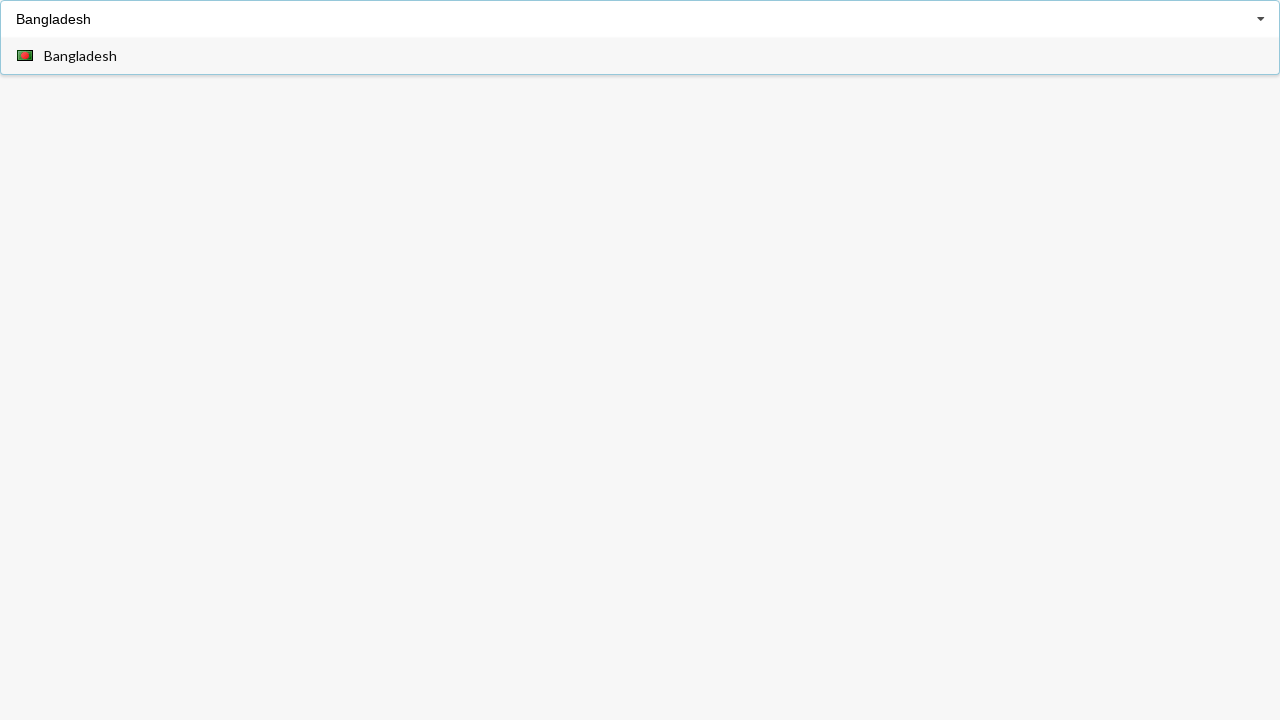

Selected 'Bangladesh' from the dropdown list at (80, 56) on xpath=//div[@role='listbox']//span[@class='text' and text()='Bangladesh']
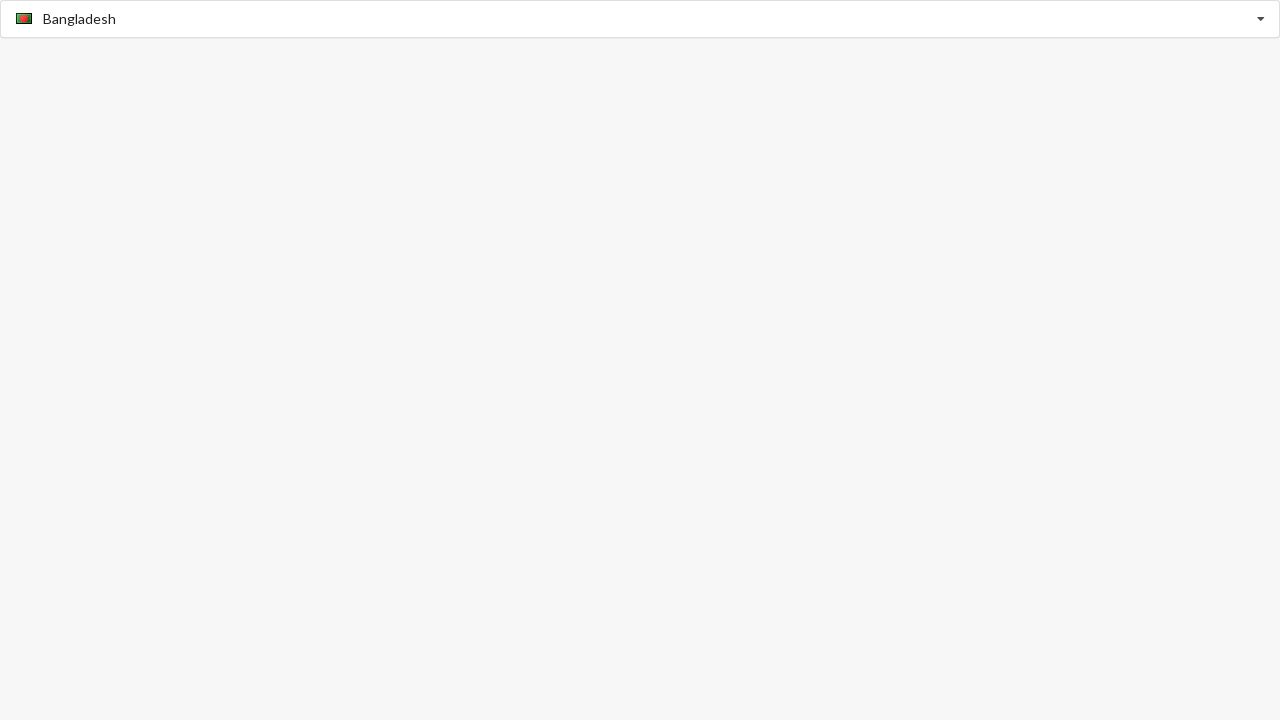

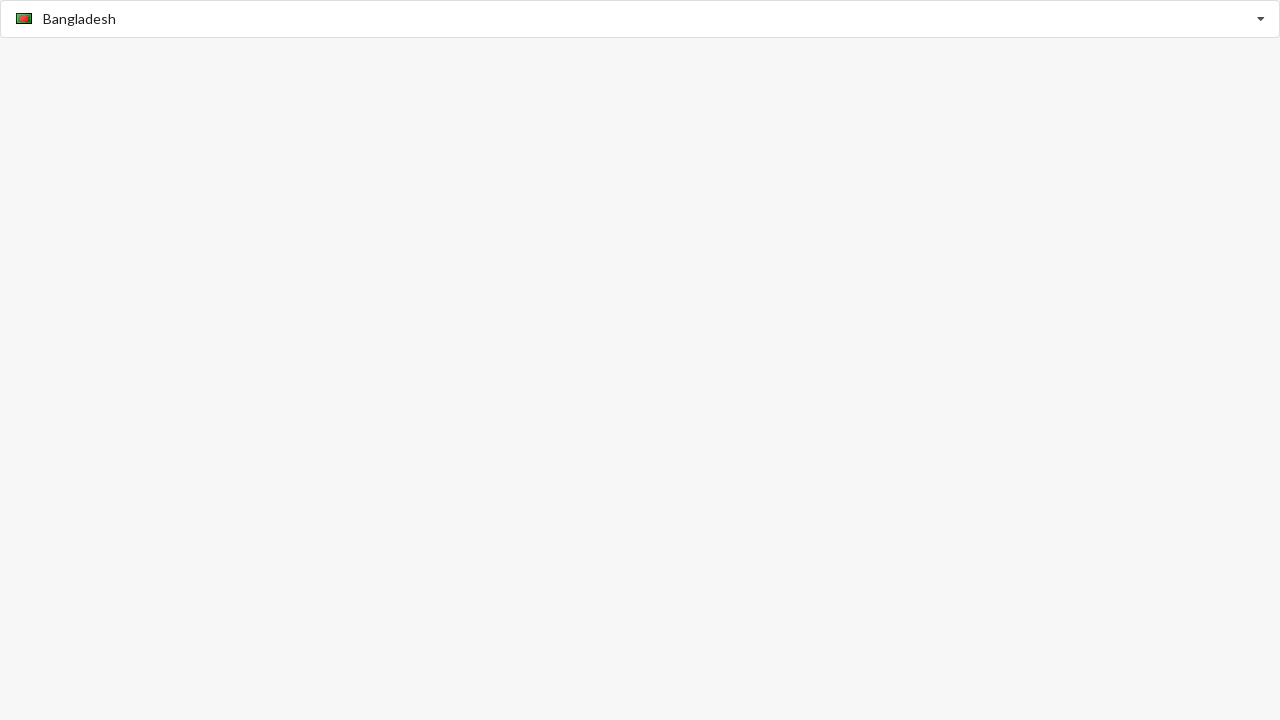